Tests login form validation by entering invalid credentials and verifying that an error message is displayed

Starting URL: https://the-internet.herokuapp.com/login

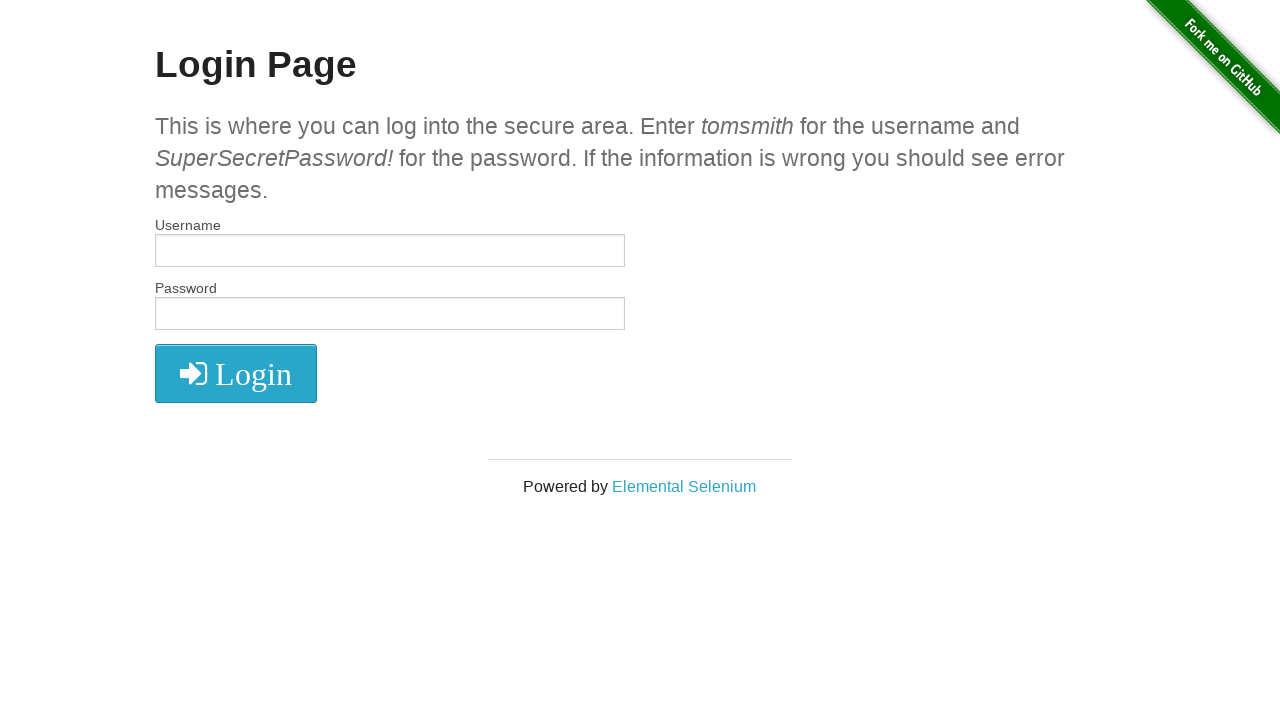

Filled username field with invalid credentials on #username
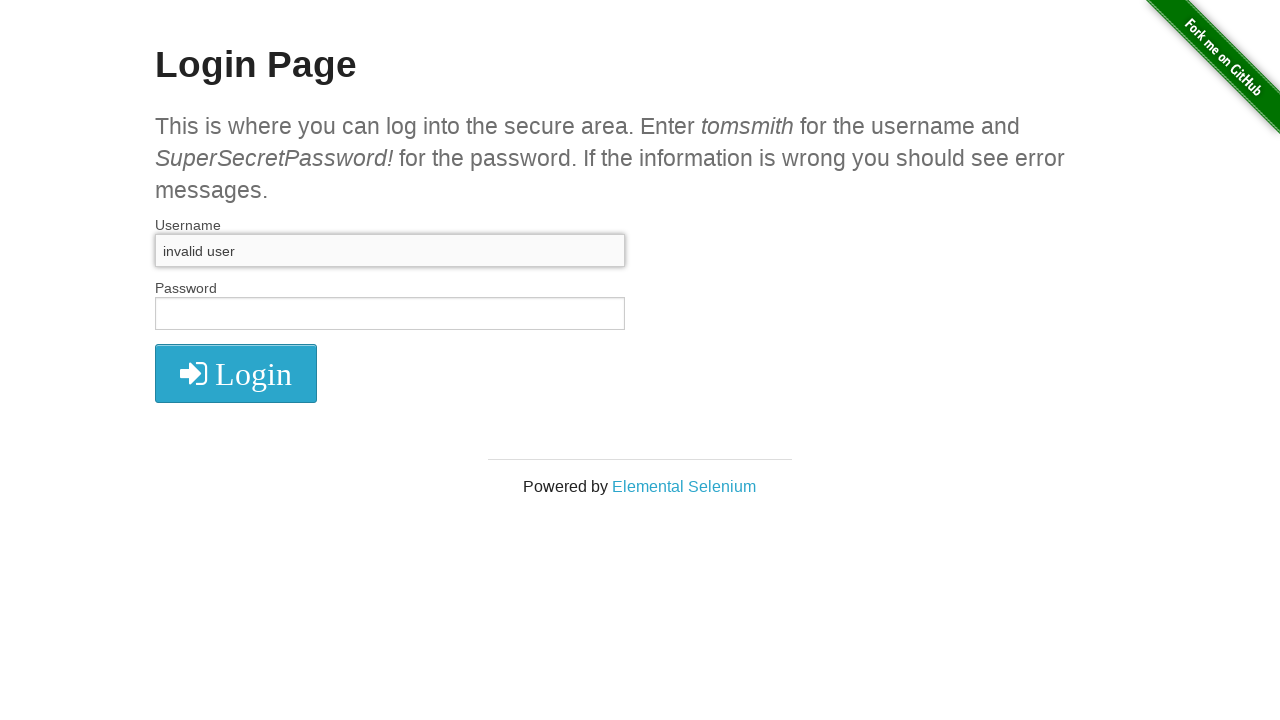

Filled password field with invalid credentials on #password
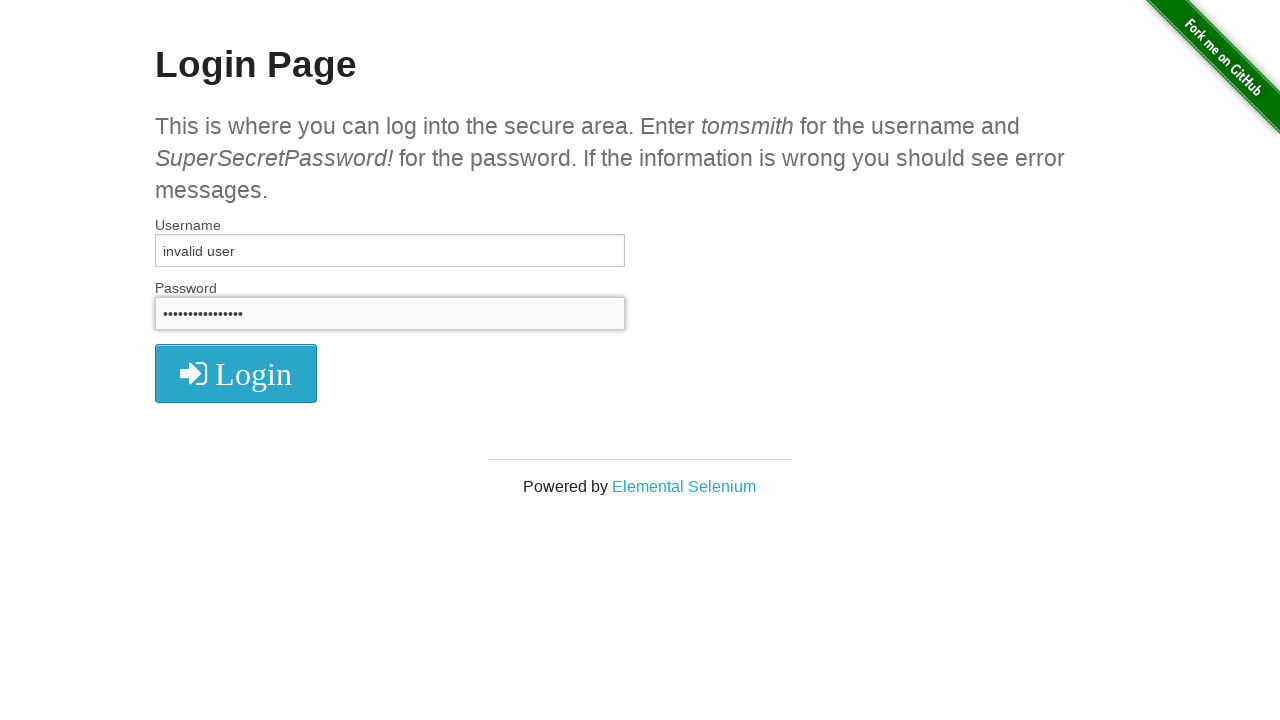

Clicked login button with invalid credentials at (236, 373) on button
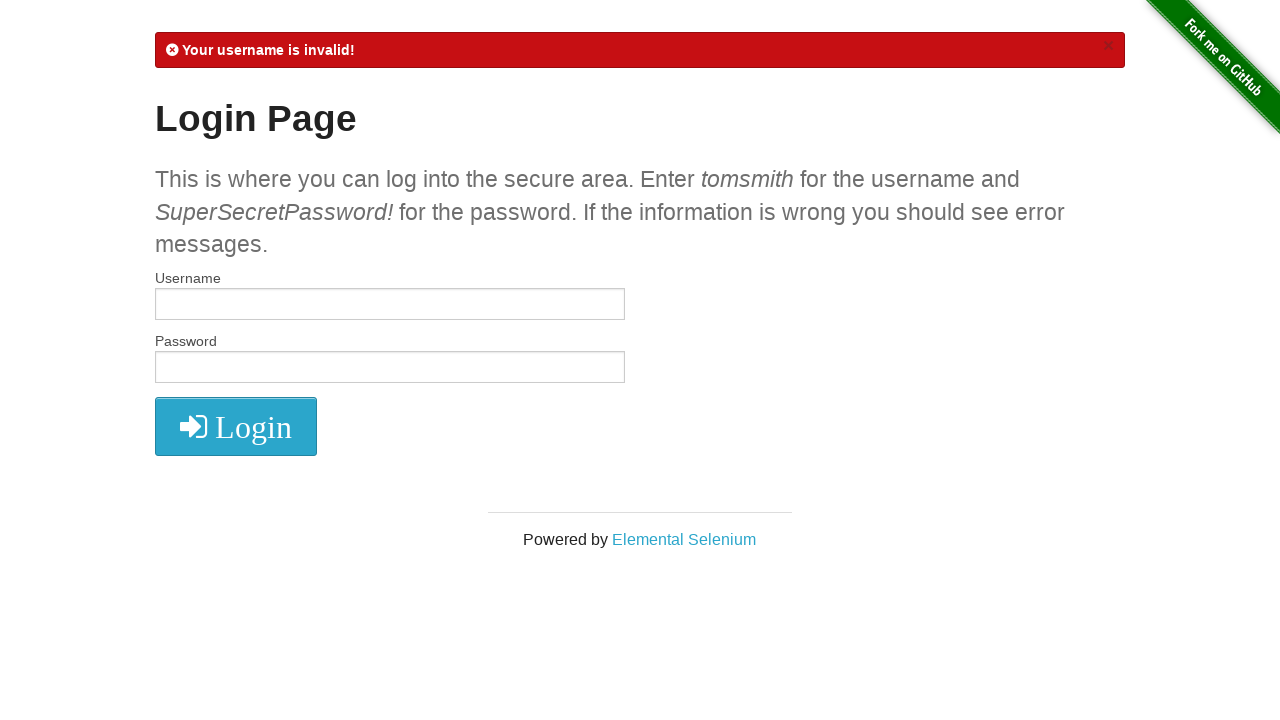

Error message element loaded
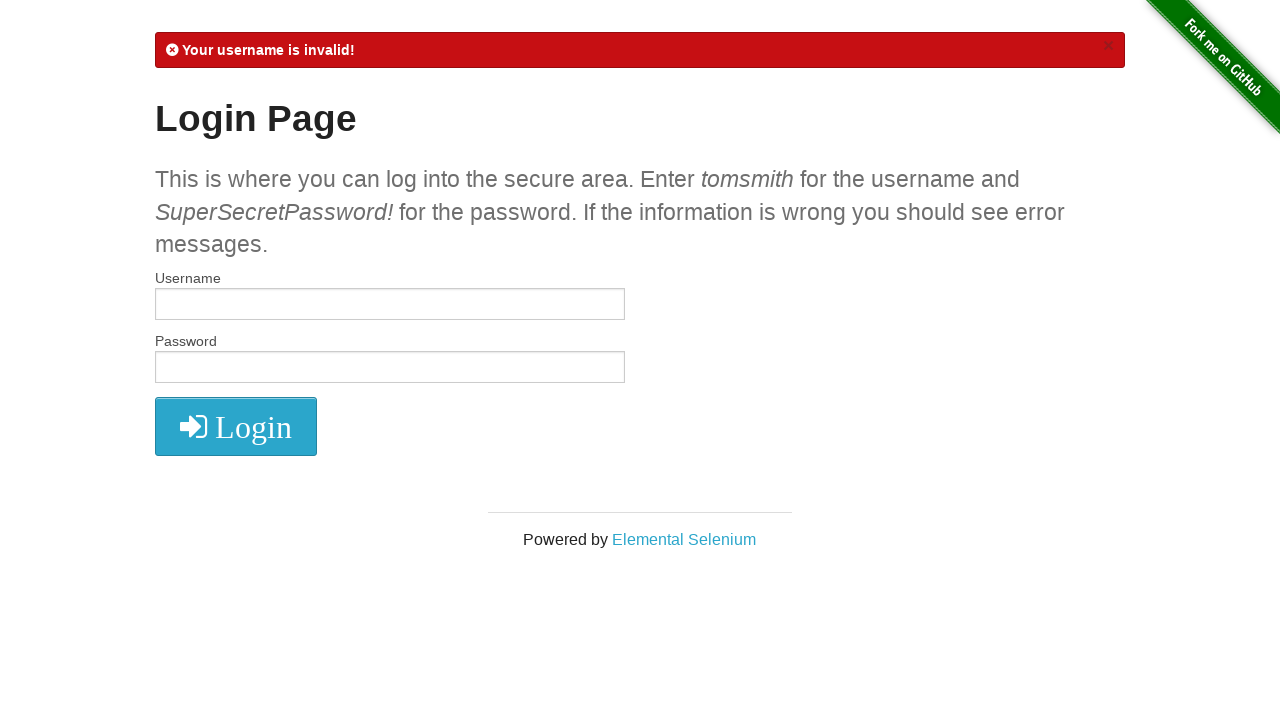

Retrieved error message text content
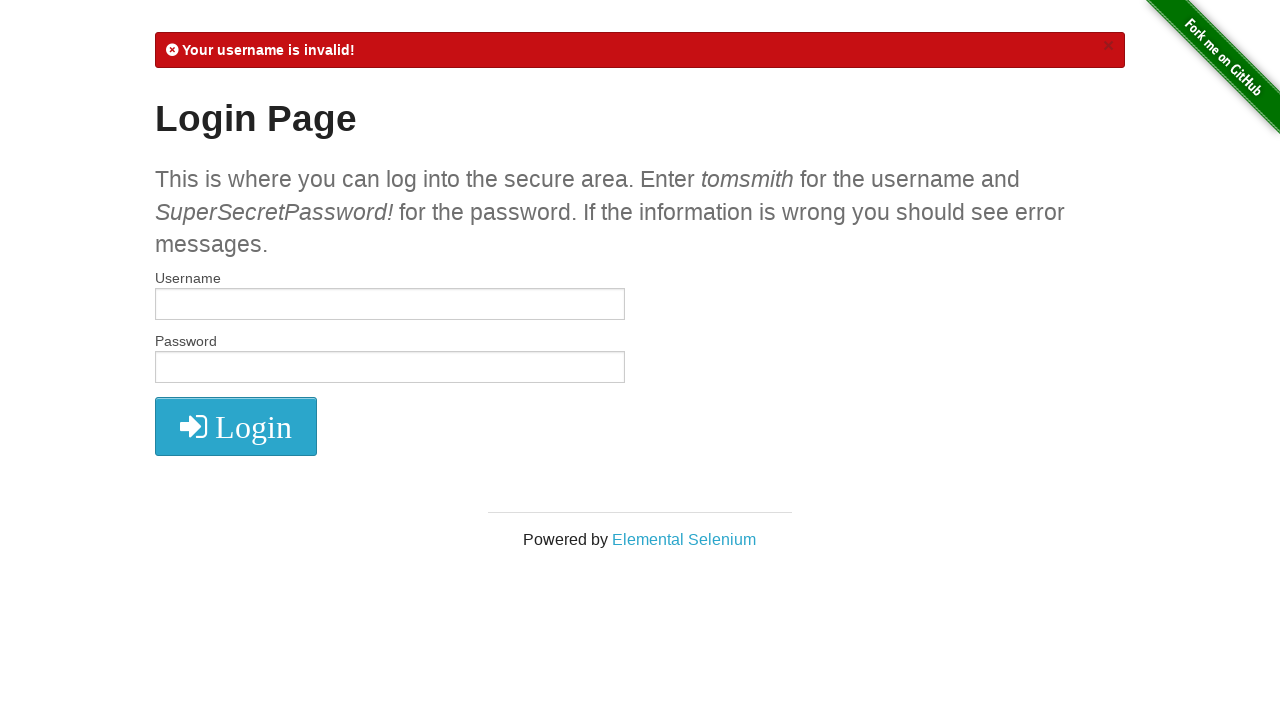

Verified error message contains expected validation text
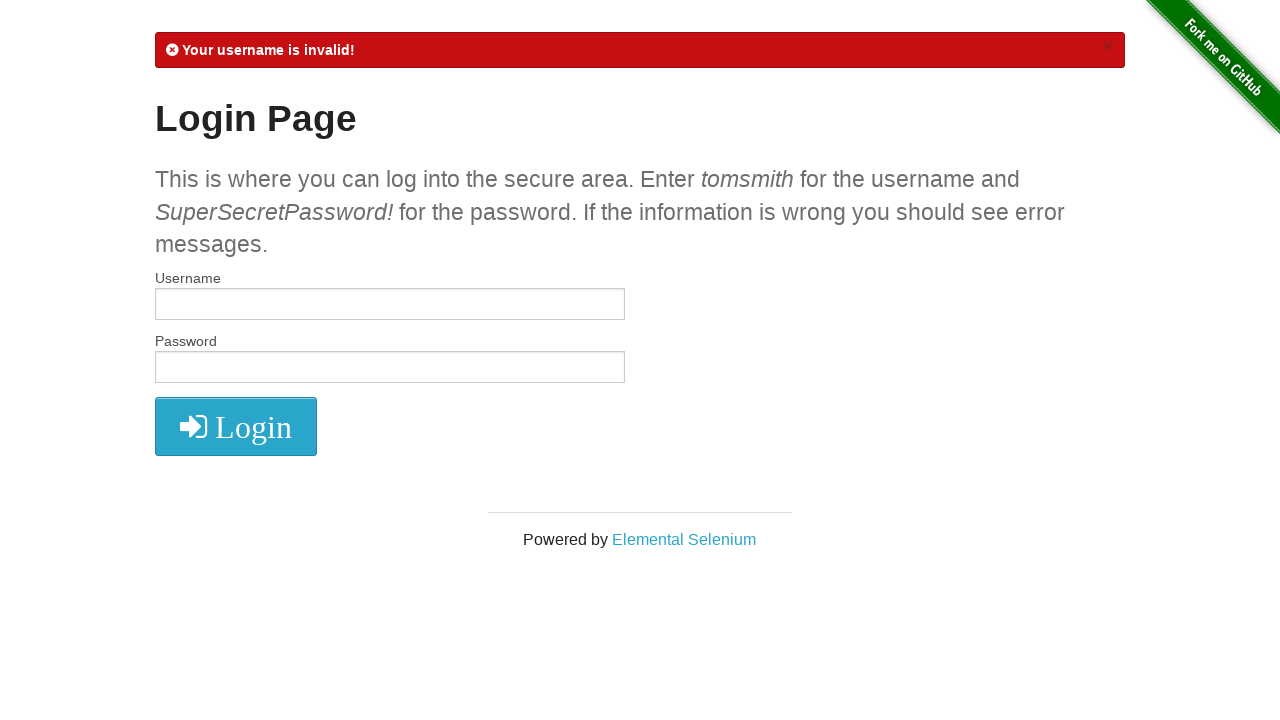

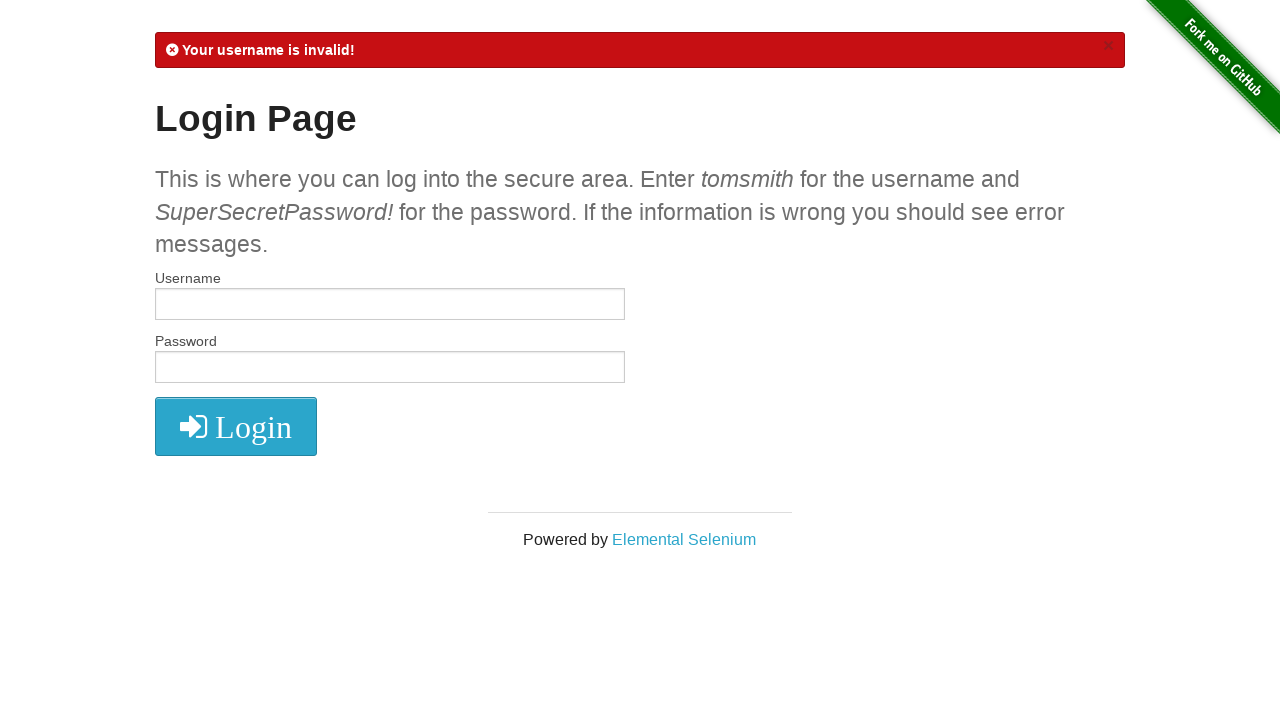